Tests drag and drop functionality by dragging a source element to a target drop zone on the jQuery UI droppable demo page

Starting URL: https://jqueryui.com/droppable/

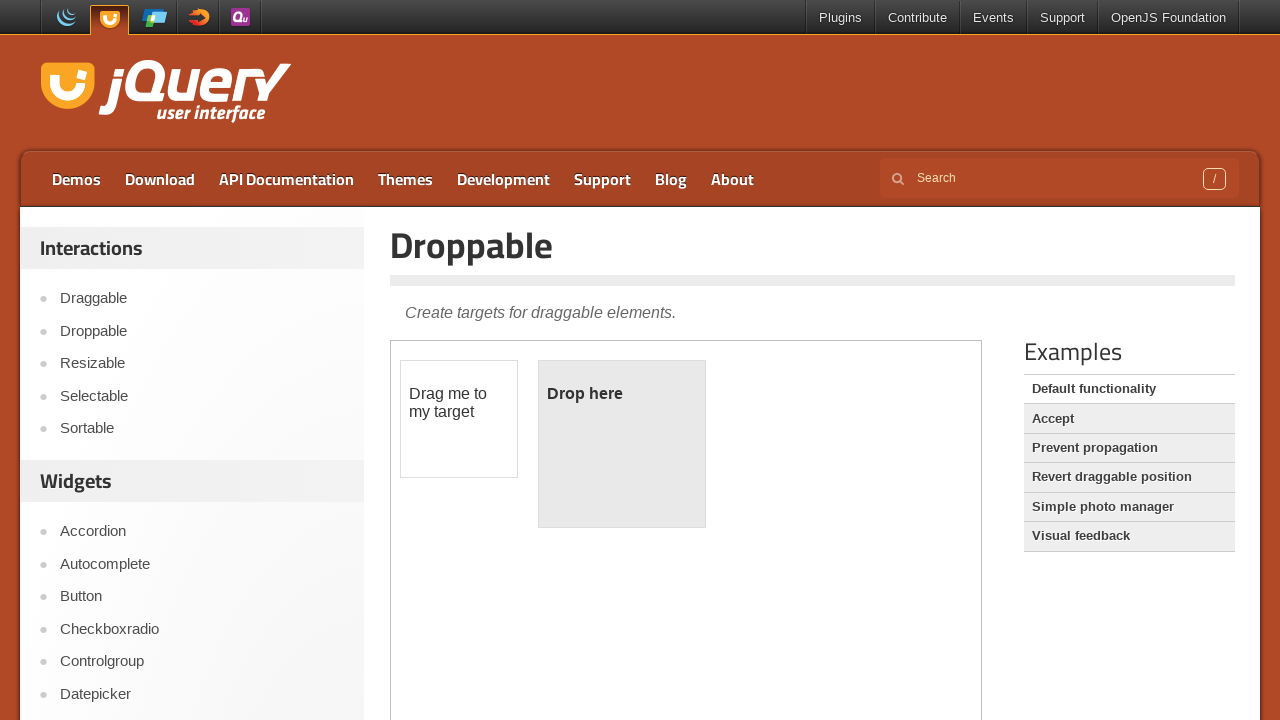

Navigated to jQuery UI droppable demo page
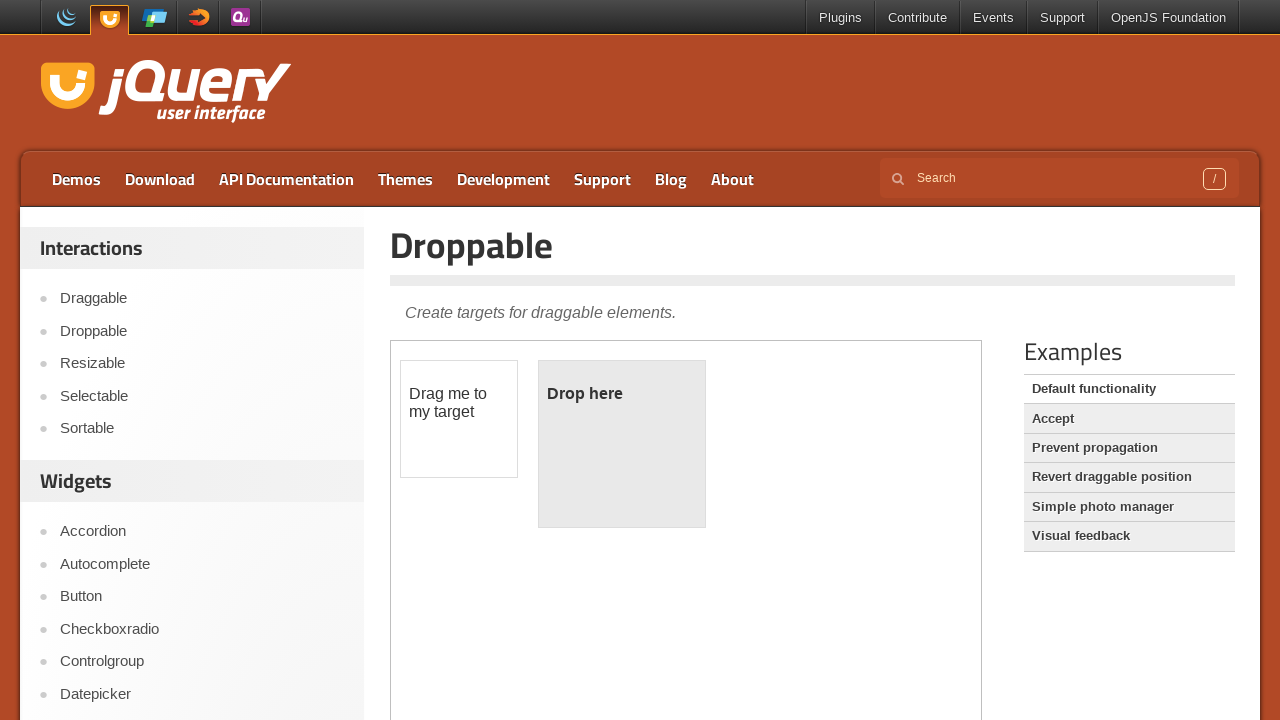

Located and switched to the demo iframe
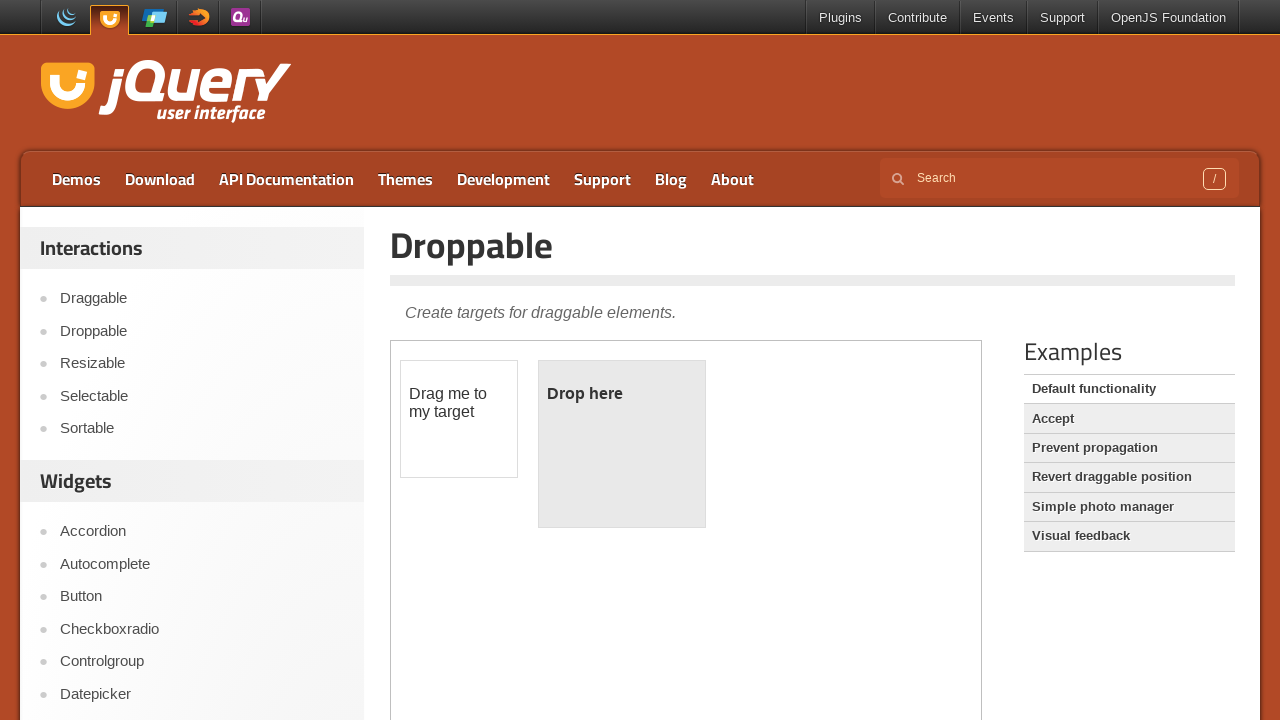

Located the draggable source element
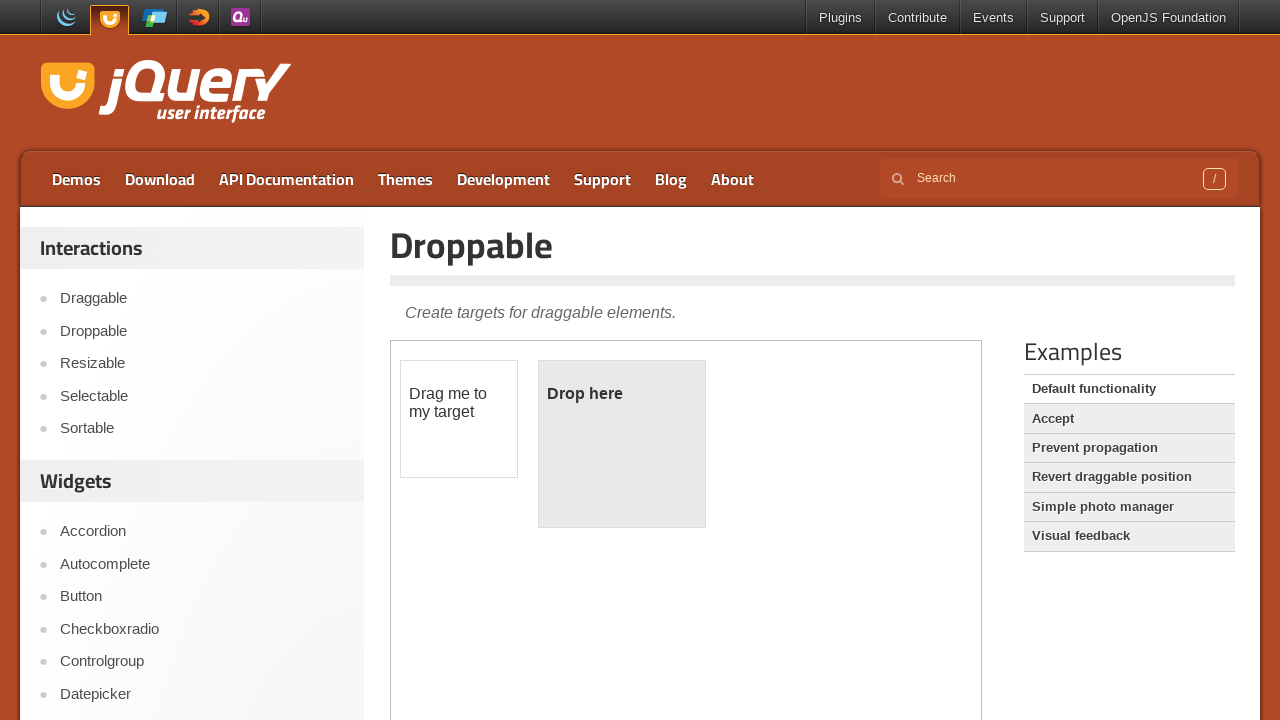

Located the droppable target element
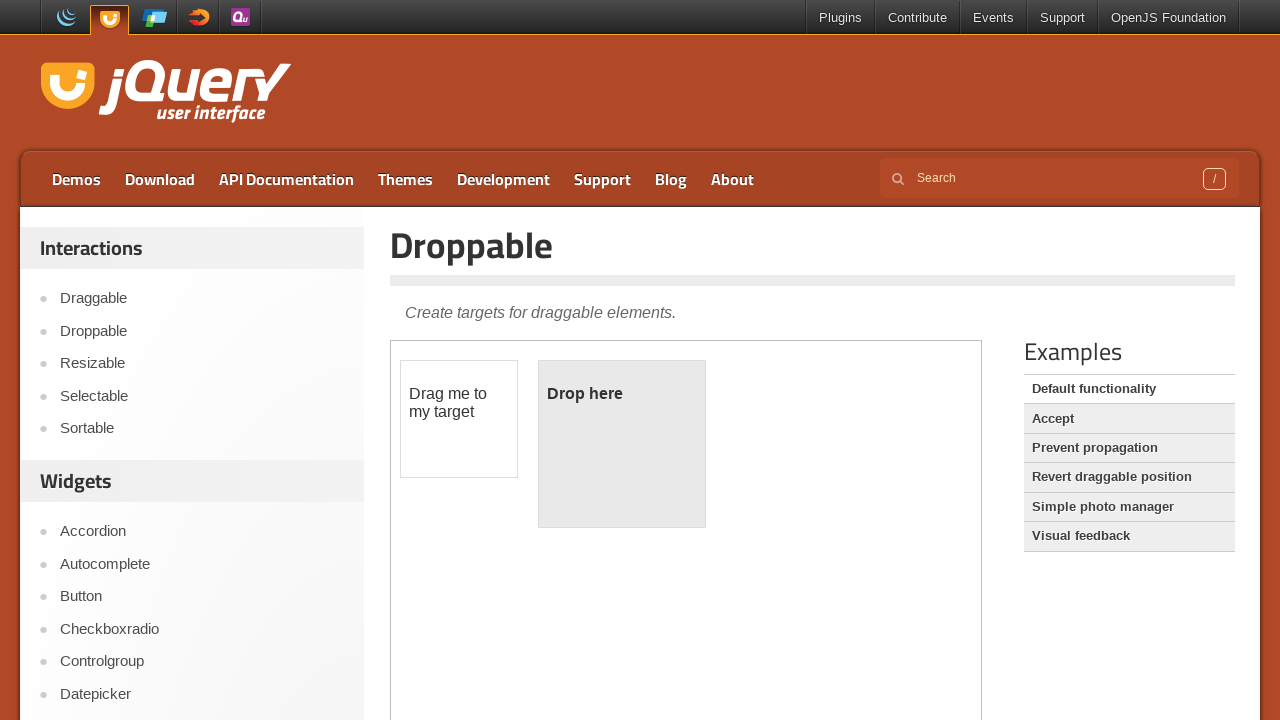

Dragged source element to target drop zone at (622, 394)
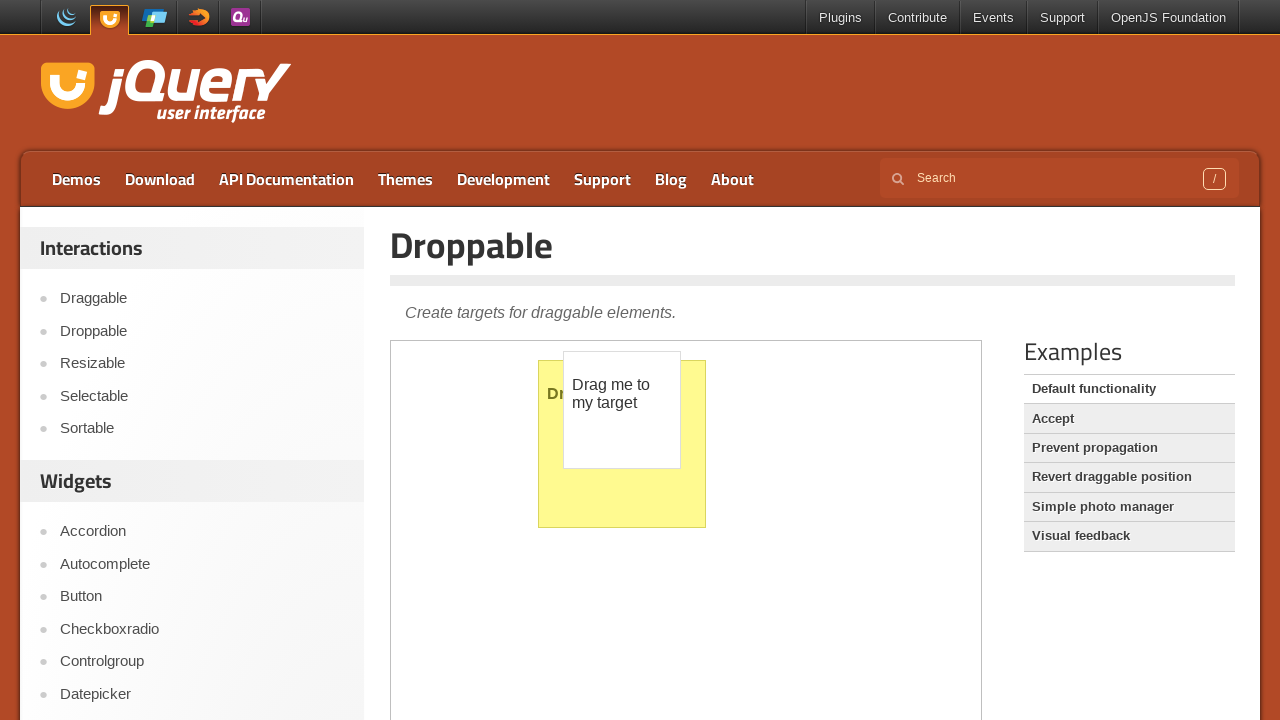

Verified drop zone highlighted after successful drag and drop
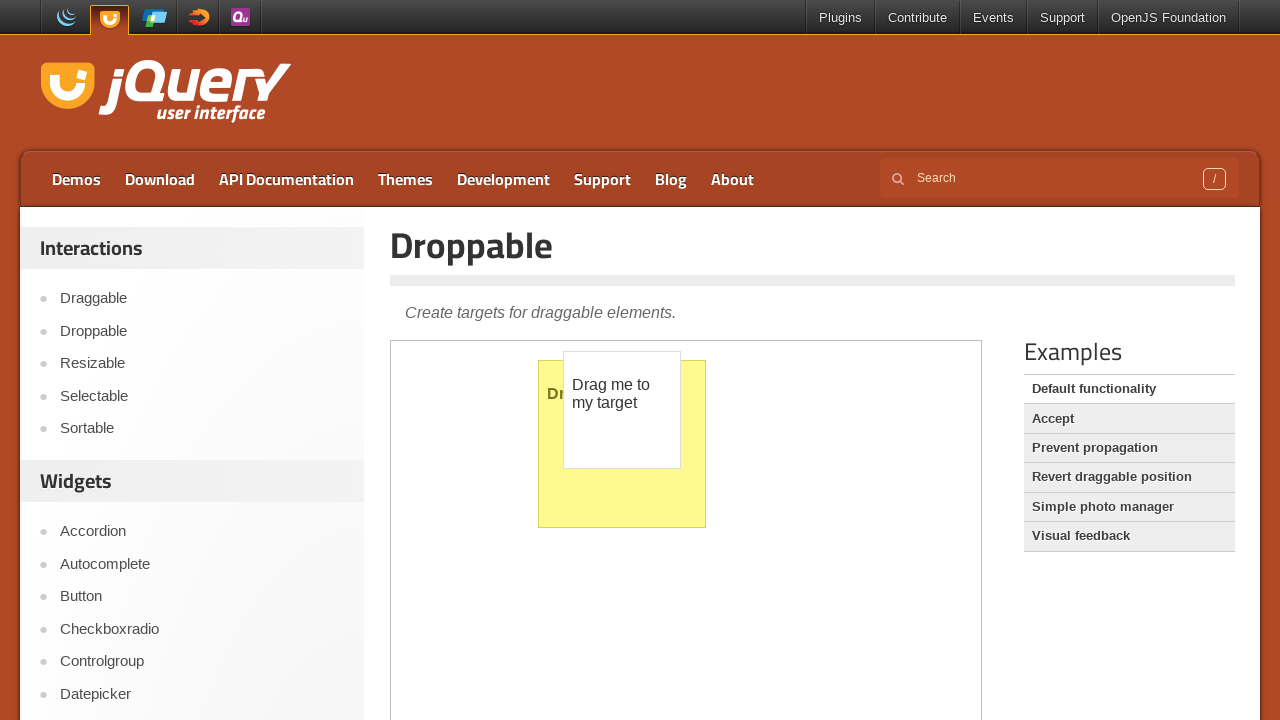

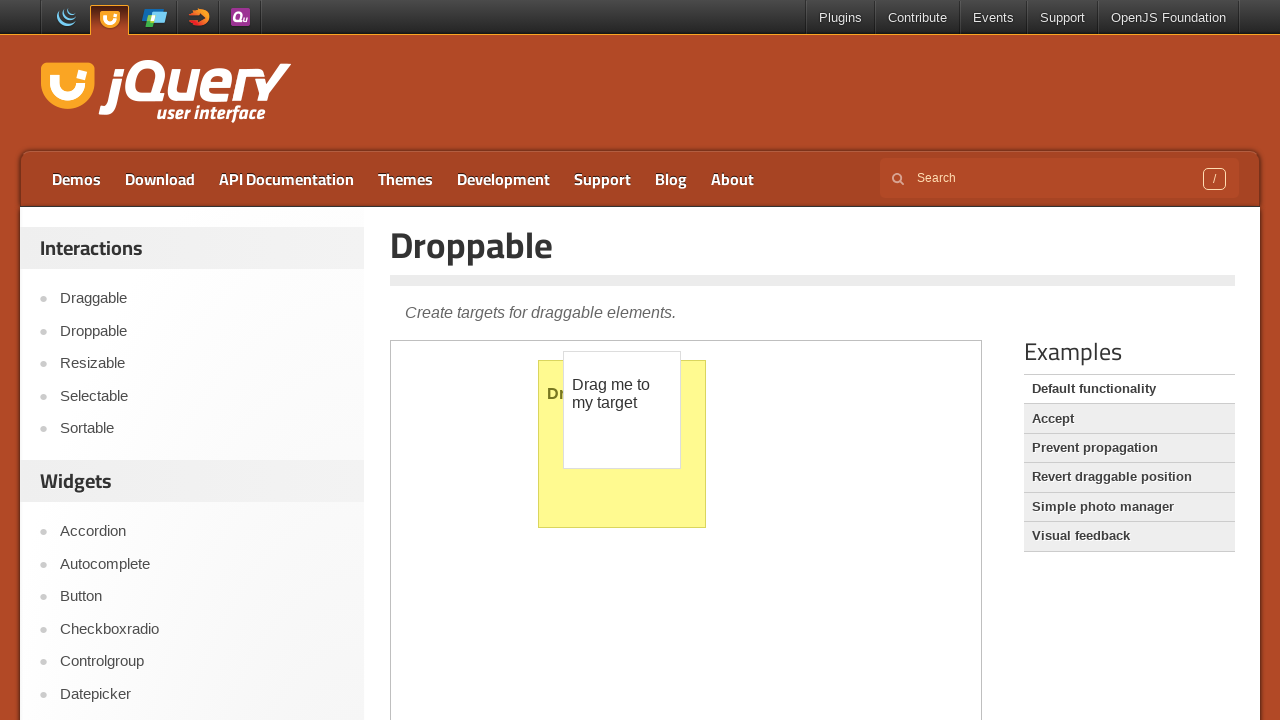